Tests search functionality on an e-commerce website by entering a search term and verifying the expected books appear in the results.

Starting URL: https://danube-web.shop/

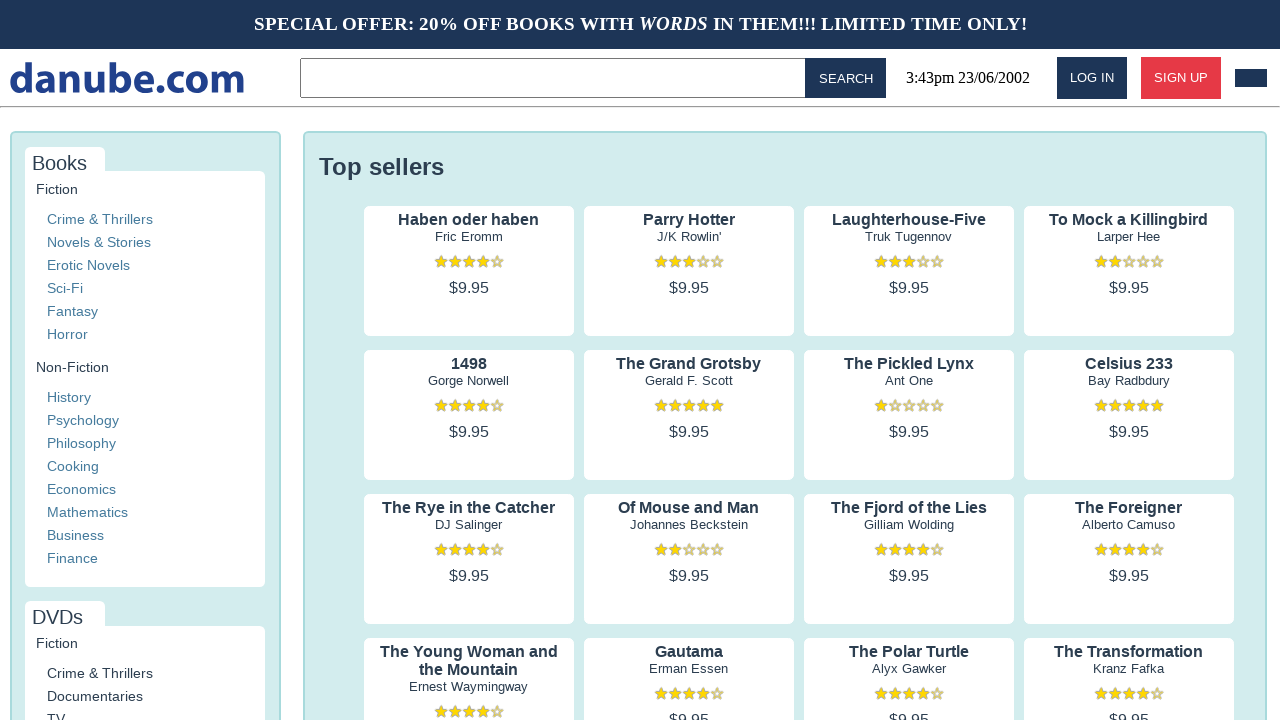

Clicked on search input field at (556, 78) on .topbar > input
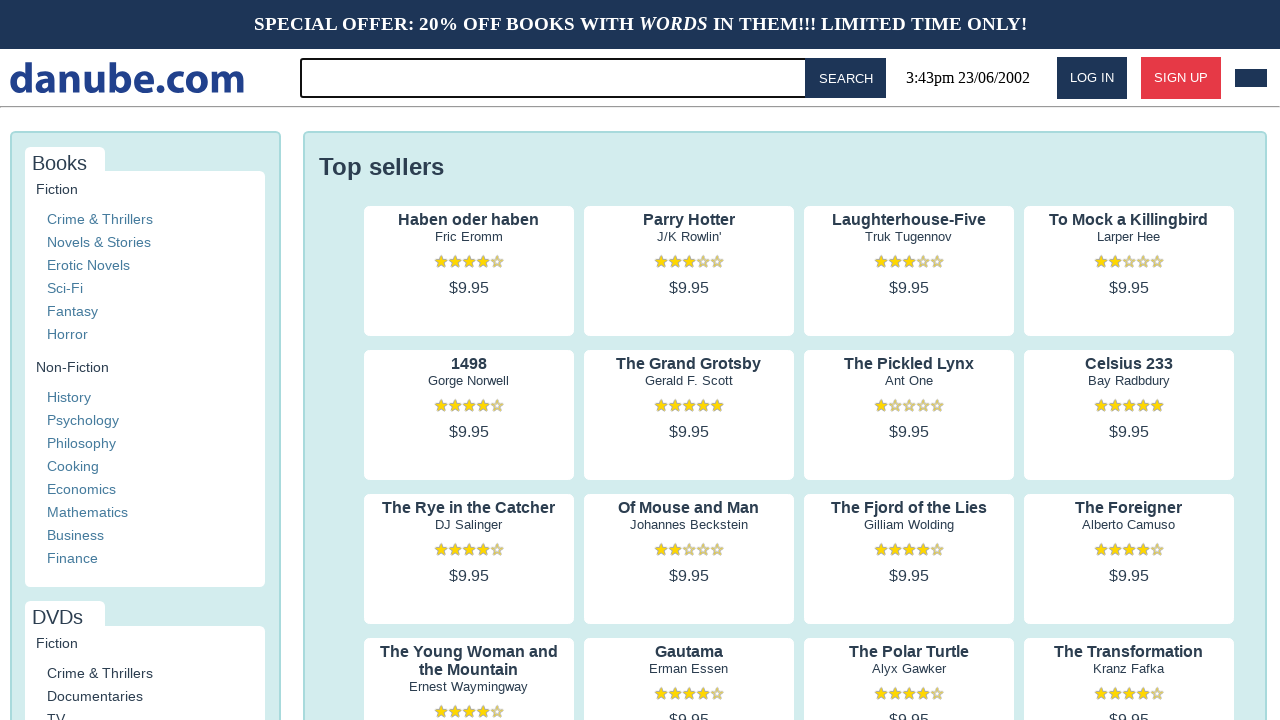

Filled search field with search term 'for' on .topbar > input
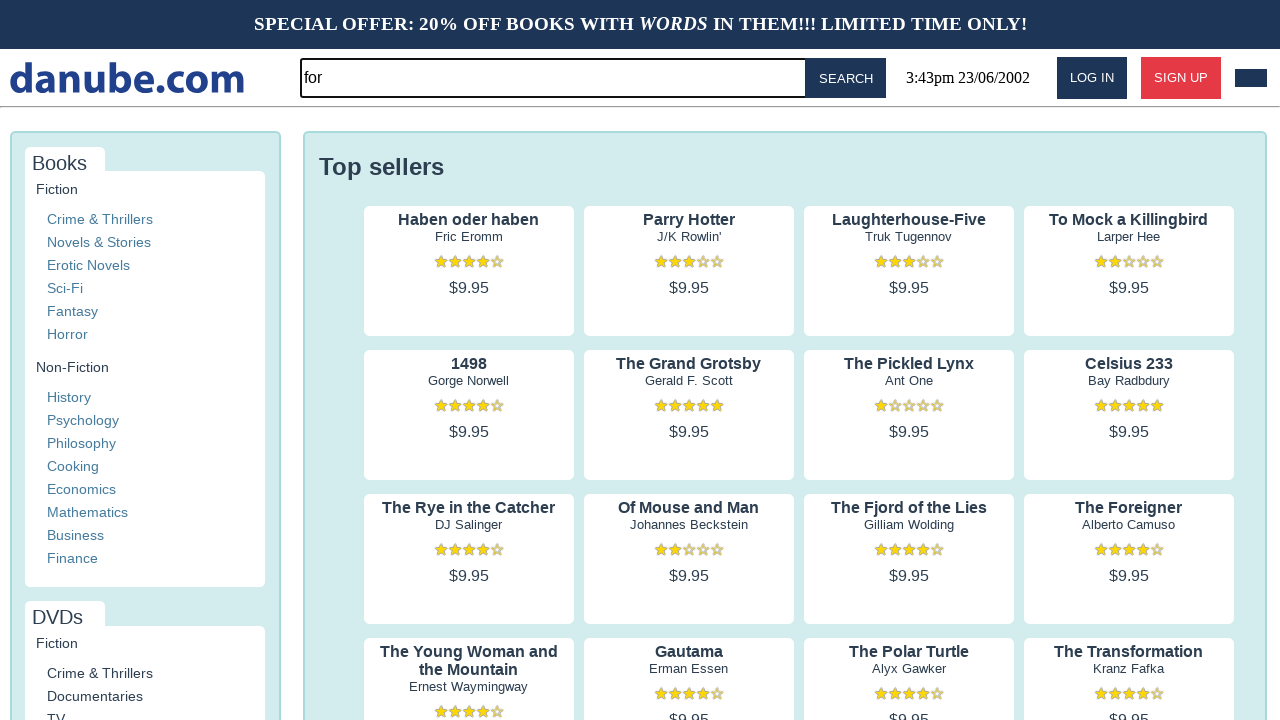

Clicked search button at (846, 78) on #button-search
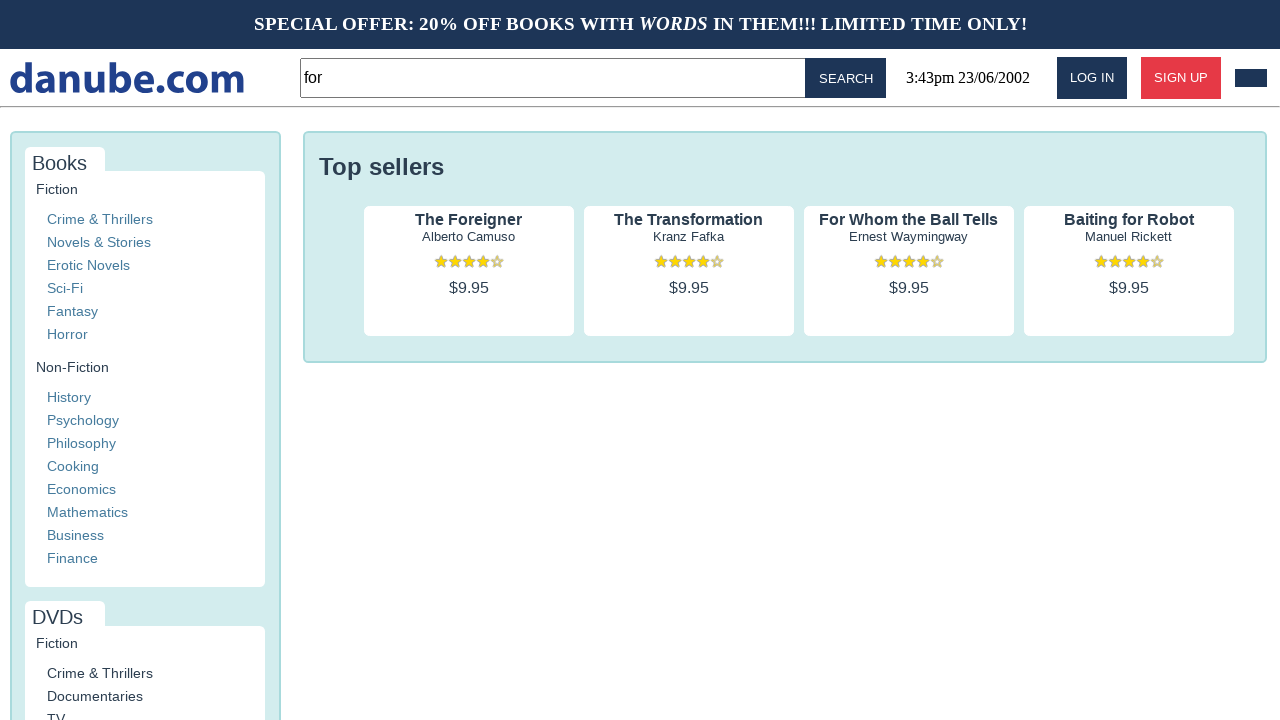

Search results loaded successfully
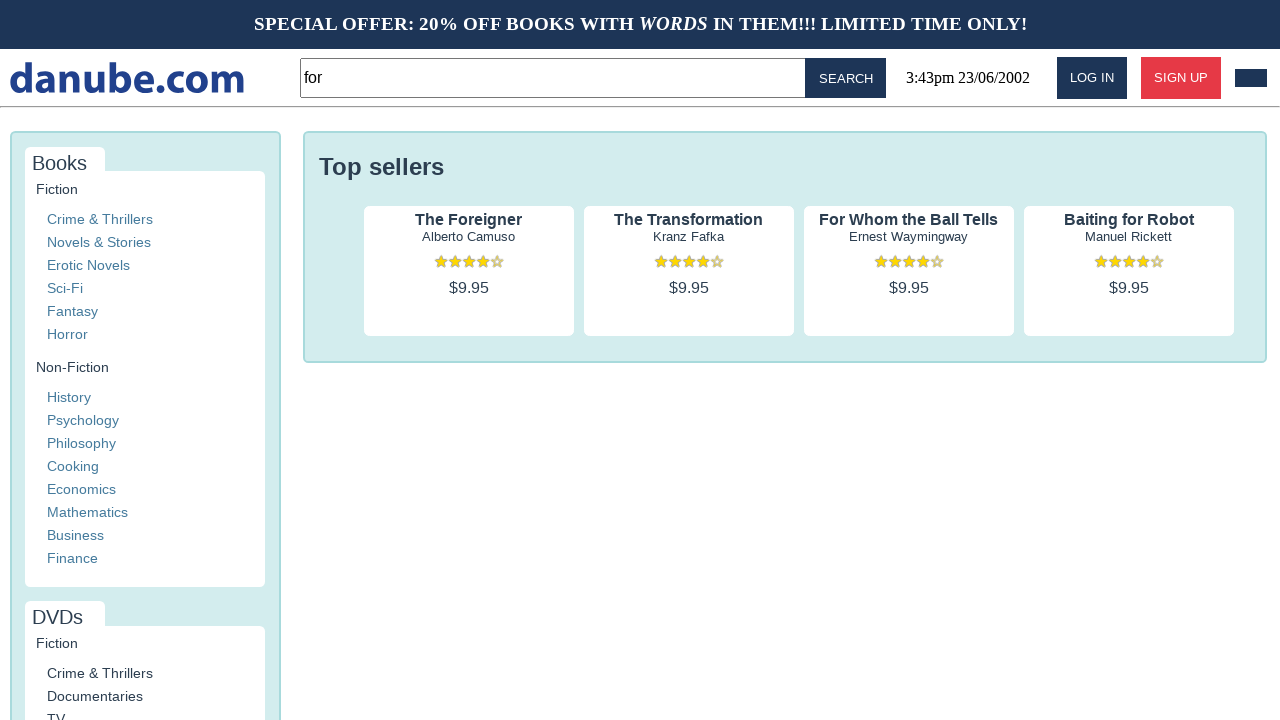

Retrieved 4 search results
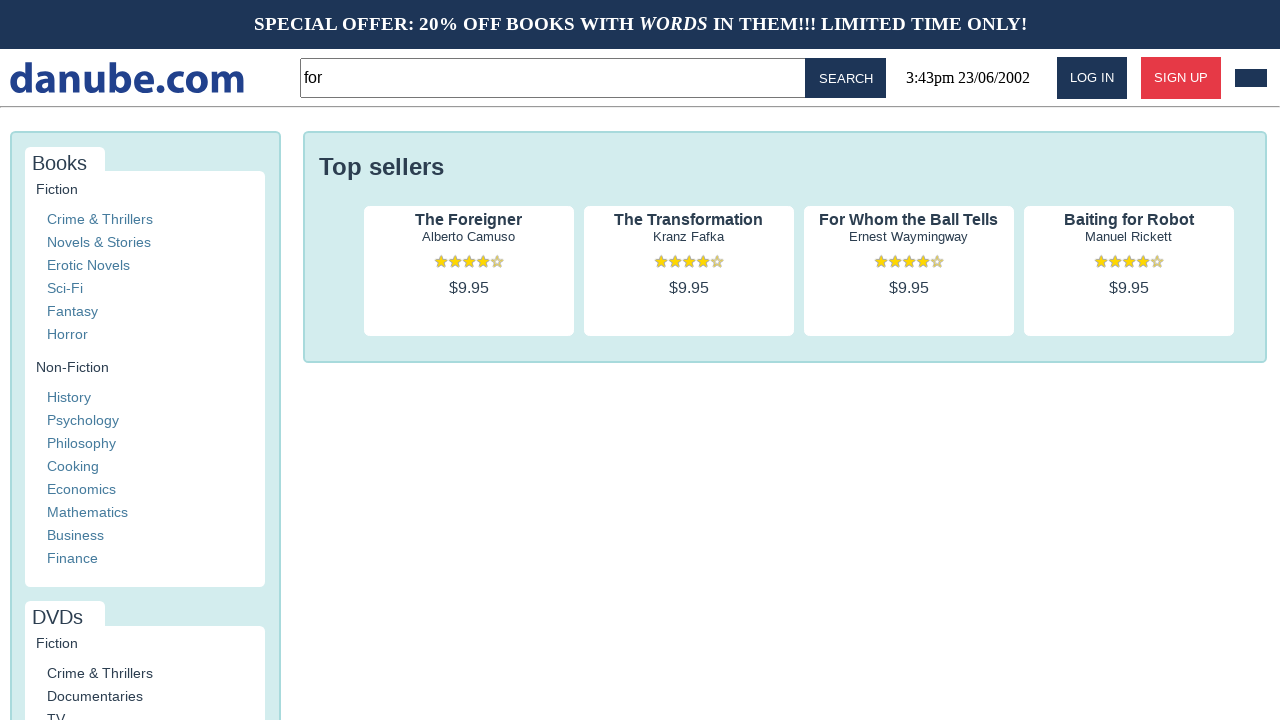

Verified that 4 books appear in search results
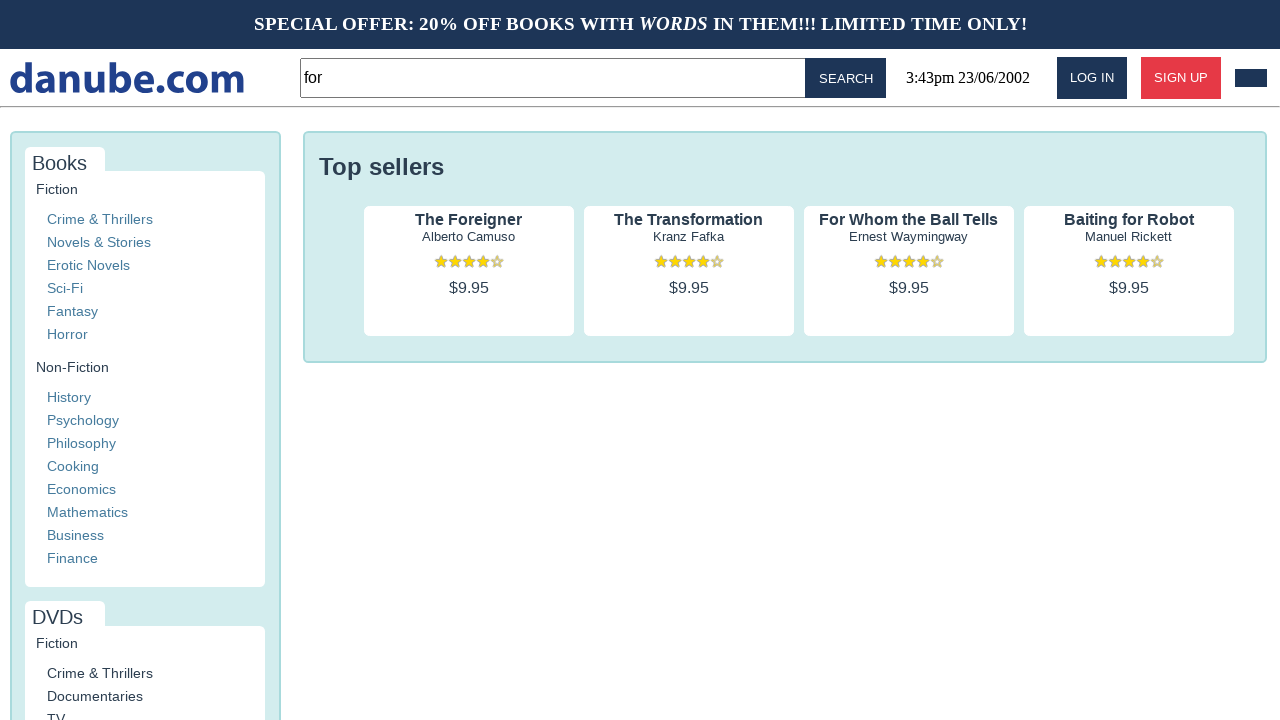

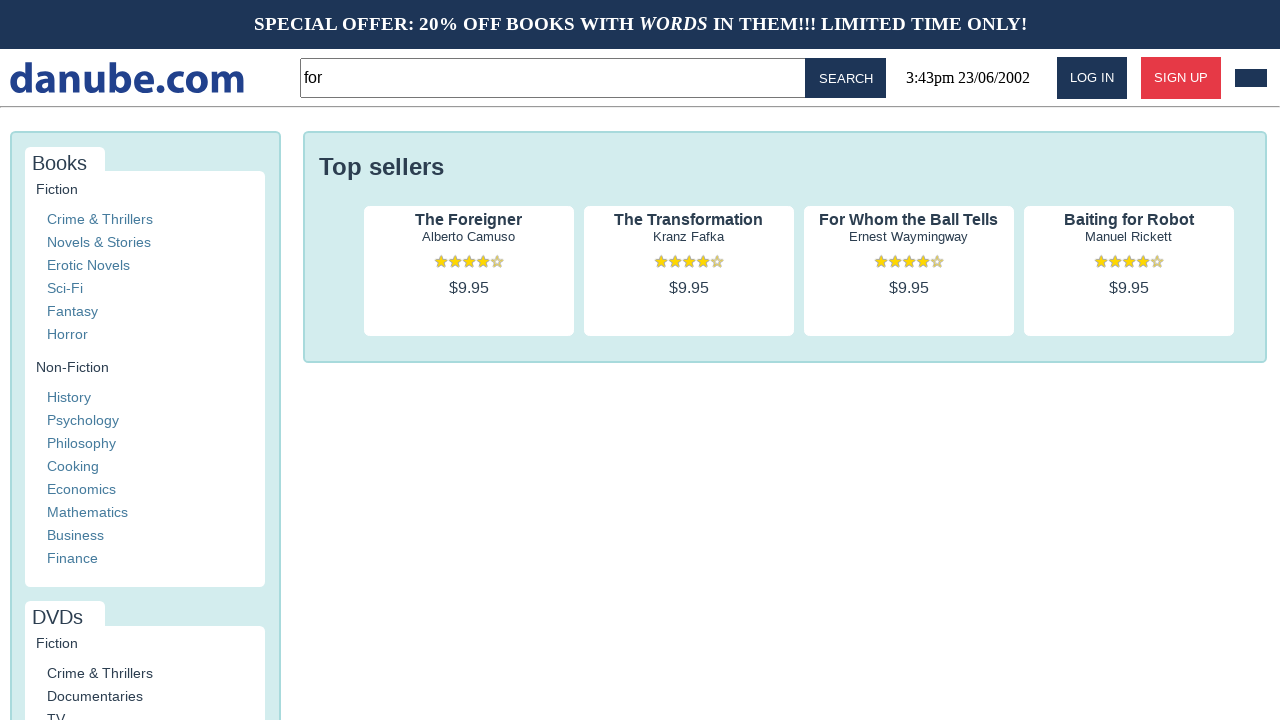